Navigates to a mortgage calculator website and scrolls to bring the loan term input field into view using JavaScript scroll functionality.

Starting URL: https://mortgagecalculator.org

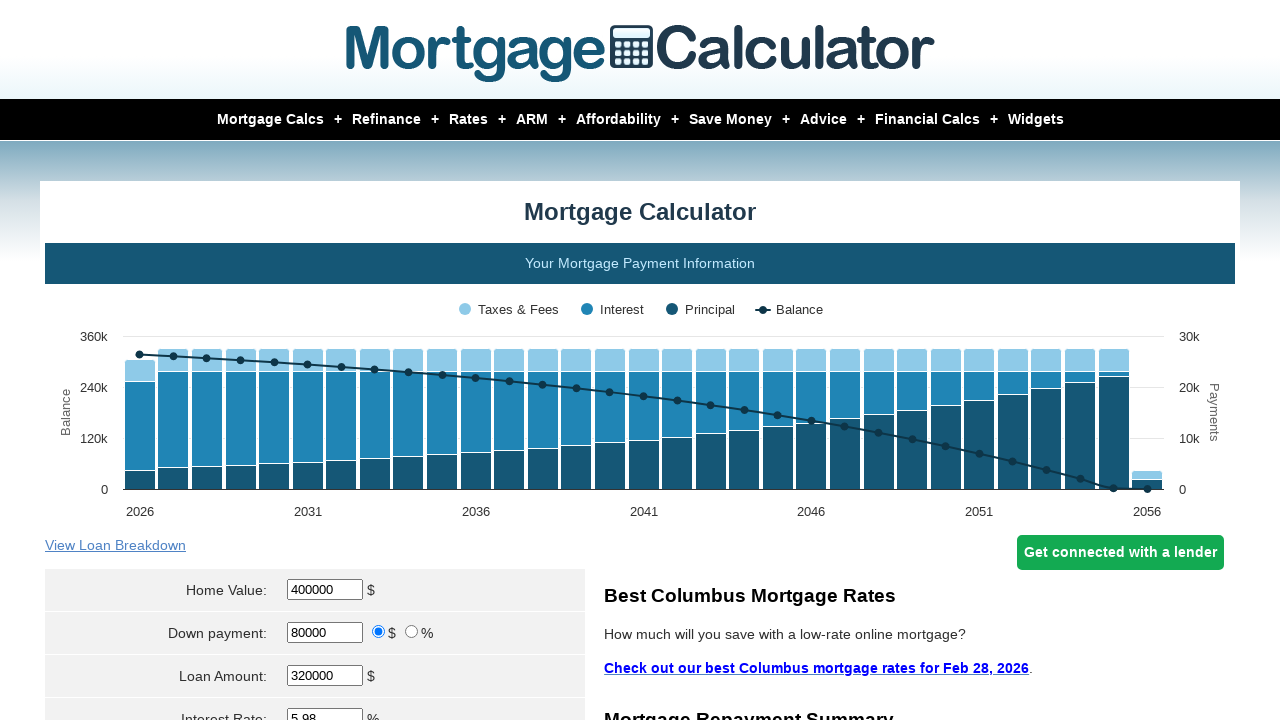

Located the loan term input field element
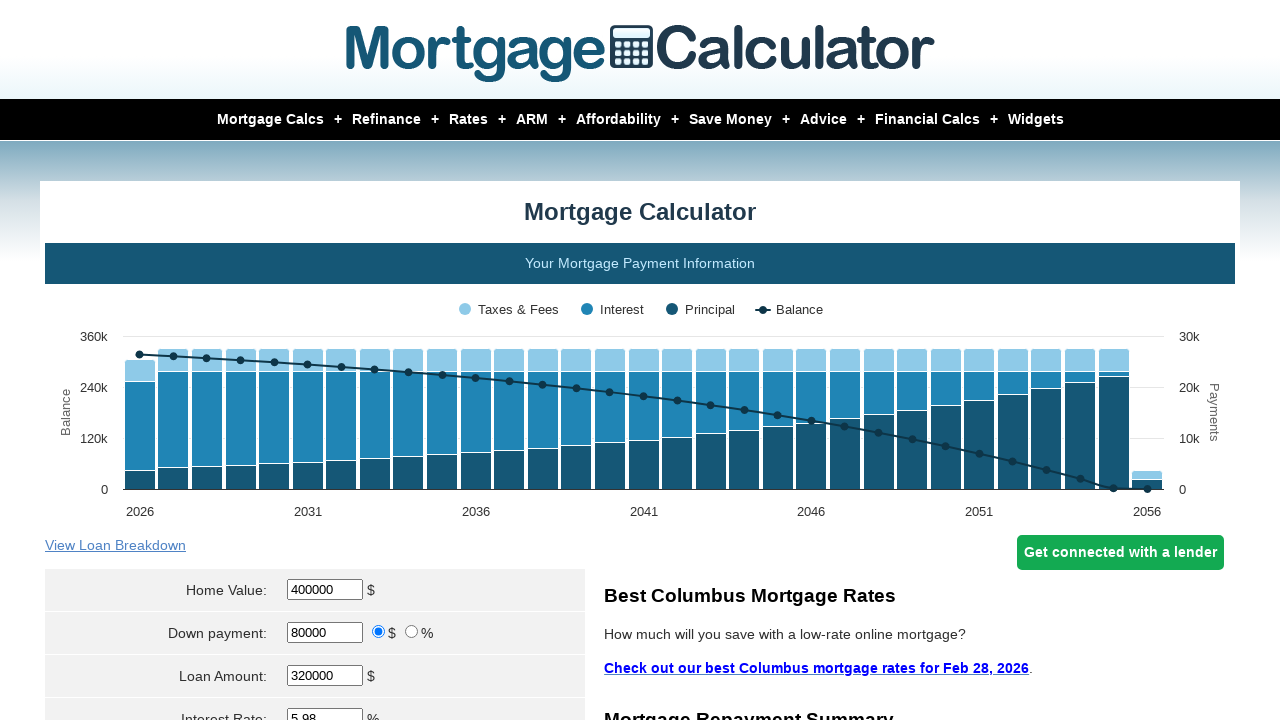

Scrolled the loan term input field into view using JavaScript scroll functionality
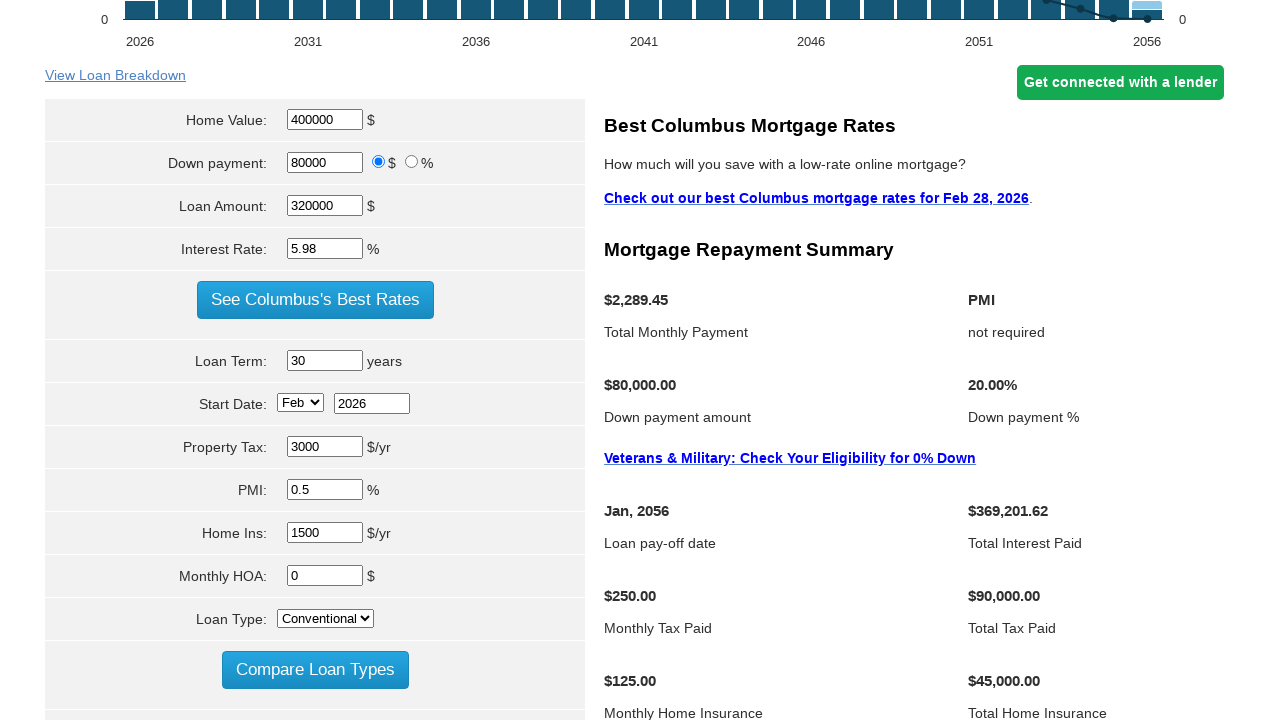

Verified that the loan term input field is now visible on the page
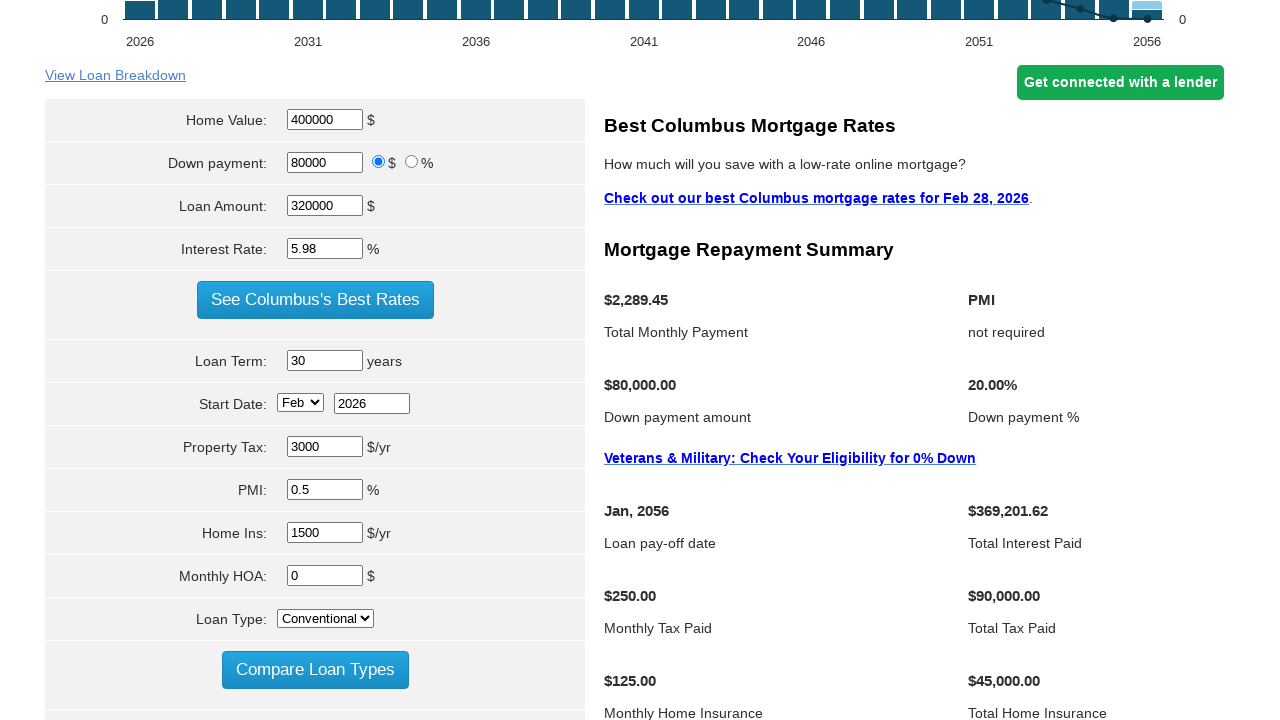

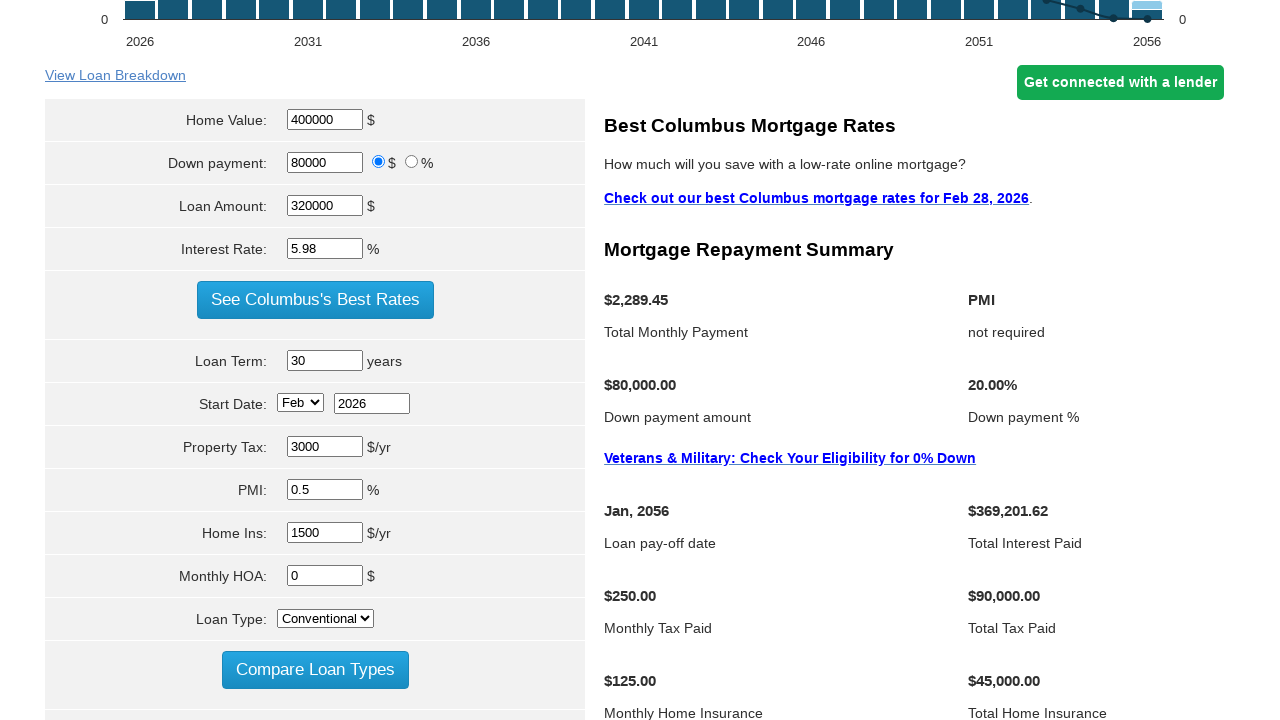